Tests USPS main page search functionality

Starting URL: https://www.usps.com

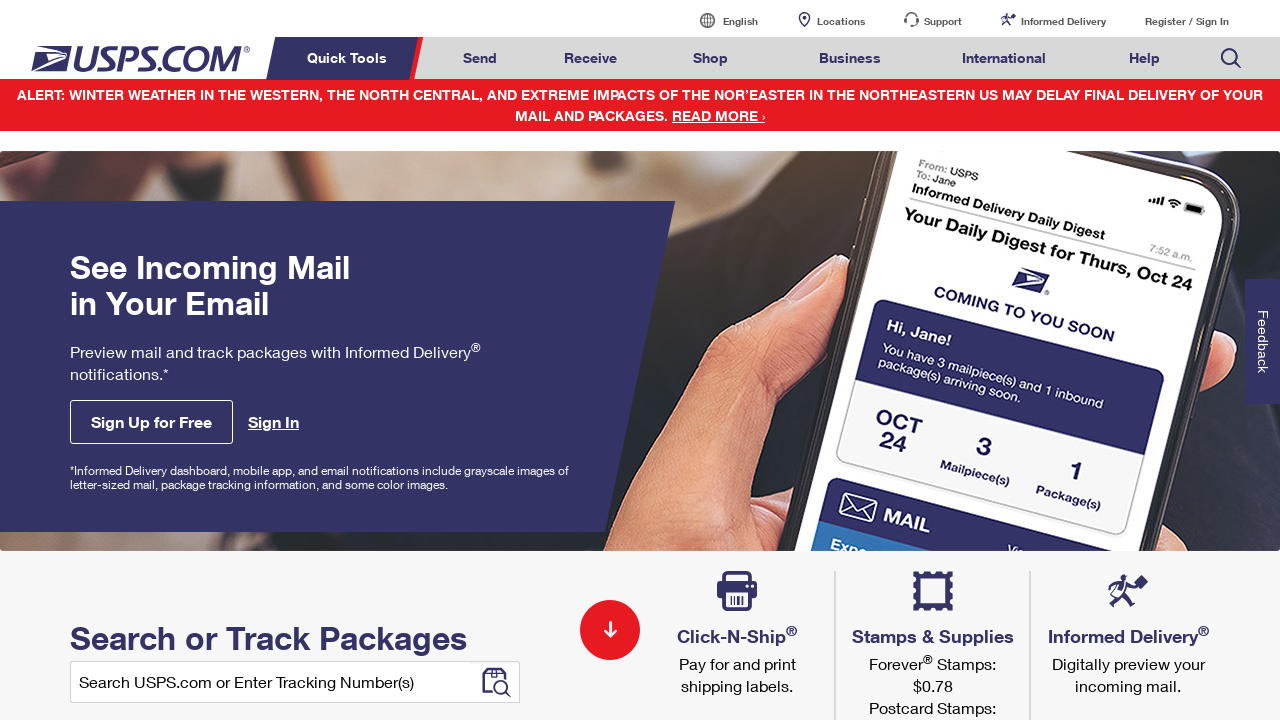

Hovered over search icon in navigation at (1231, 58) on xpath=//li[contains(@class,'nav-search')]
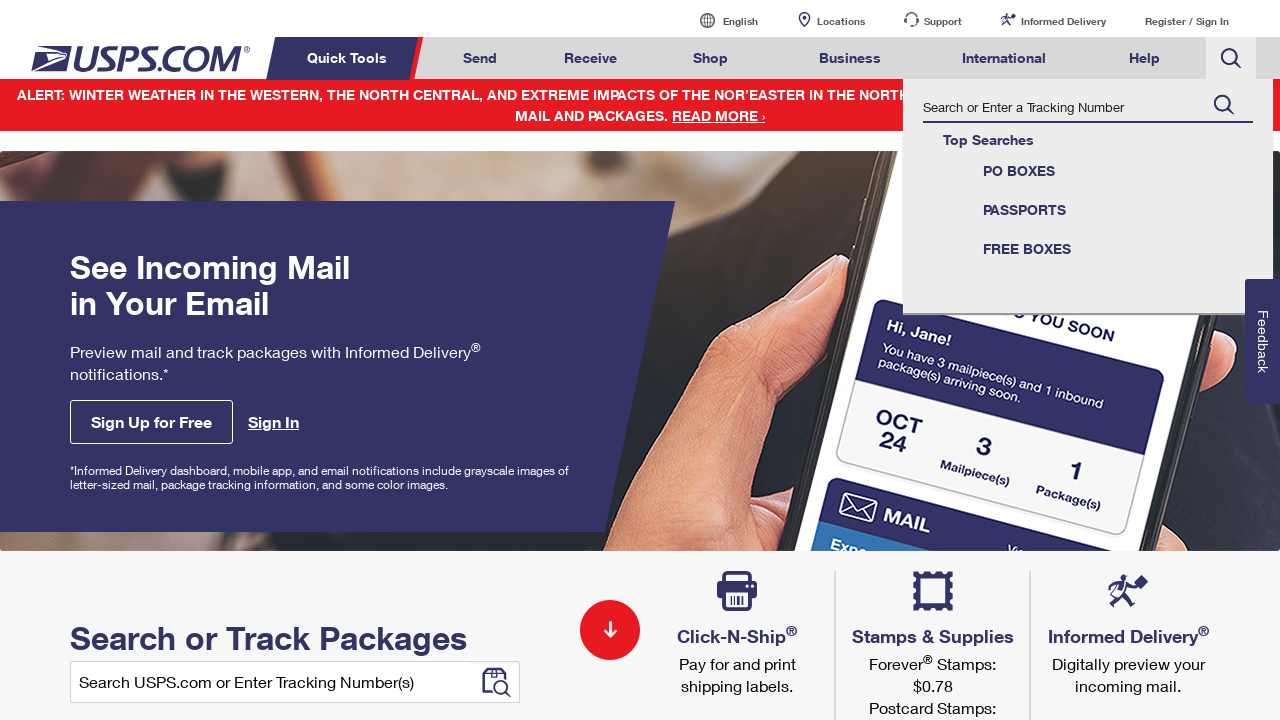

Filled search field with 'stamps' on //input[@id='global-header--search-track-search']
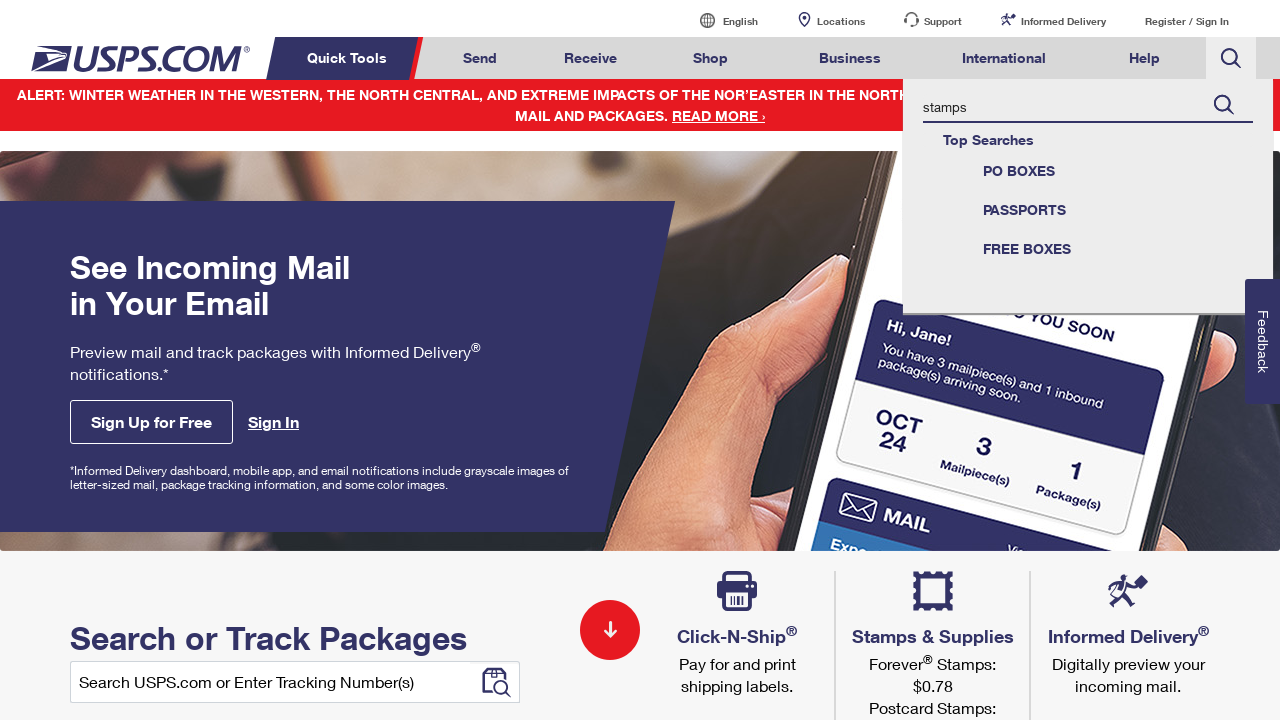

Pressed Enter to submit search for stamps on //input[@id='global-header--search-track-search']
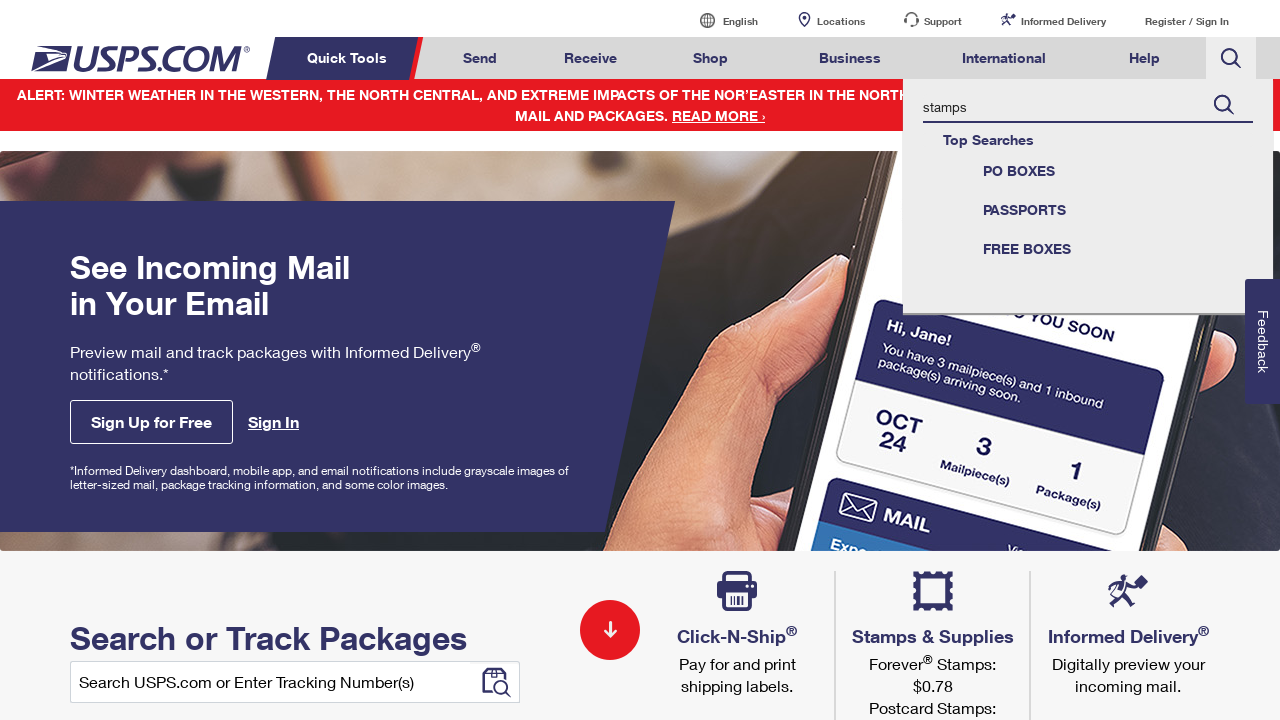

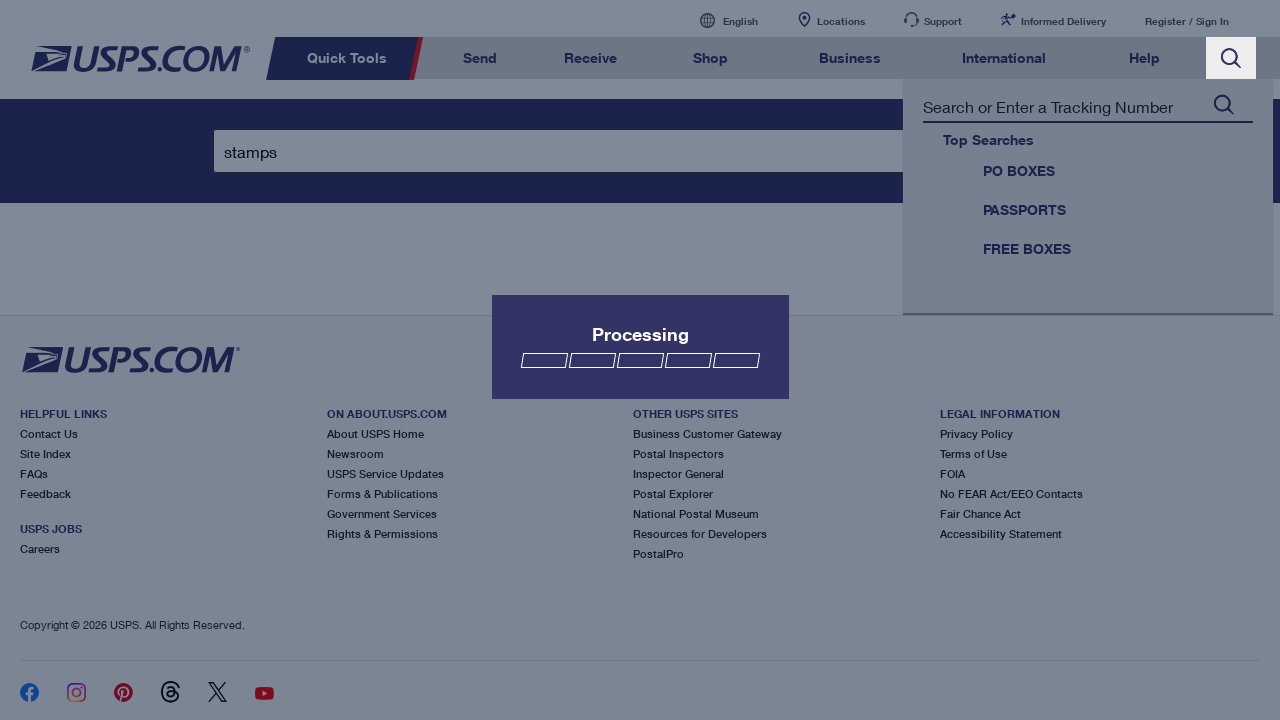